Tests browser navigation by visiting two websites and using back/forward browser history navigation

Starting URL: https://www.rvkcars.com/

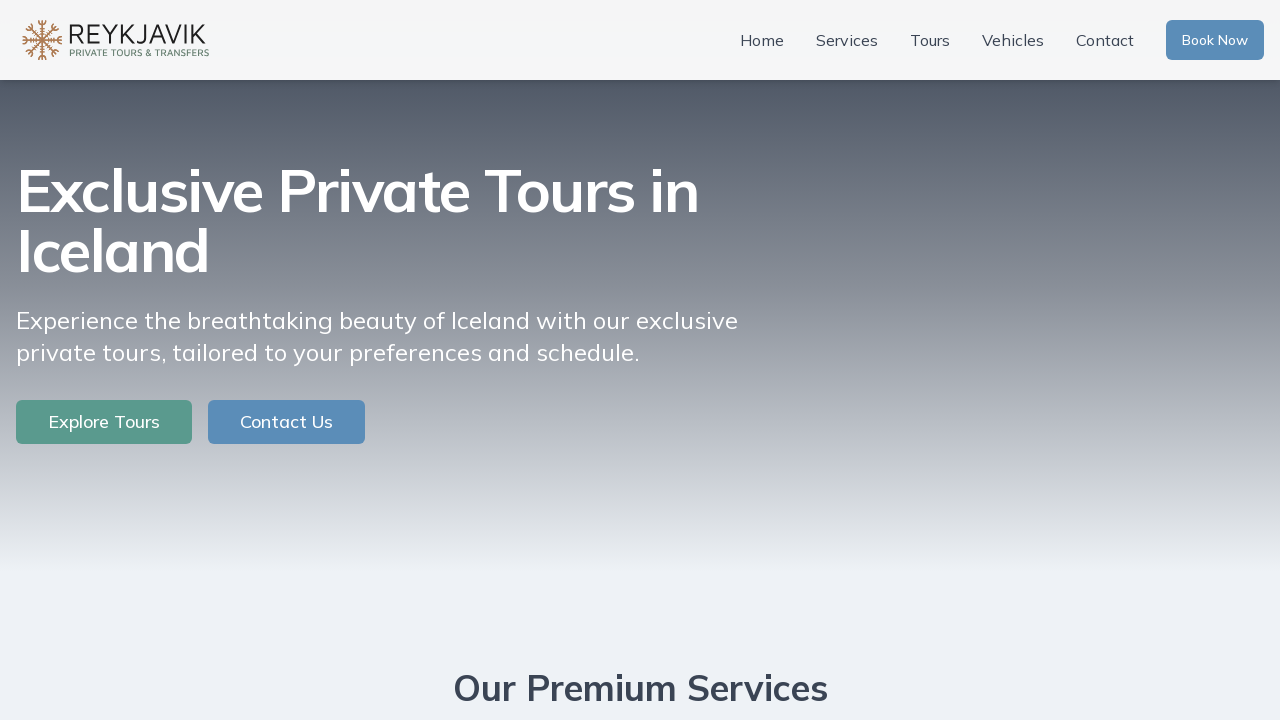

First page (https://www.rvkcars.com/) loaded with domcontentloaded state
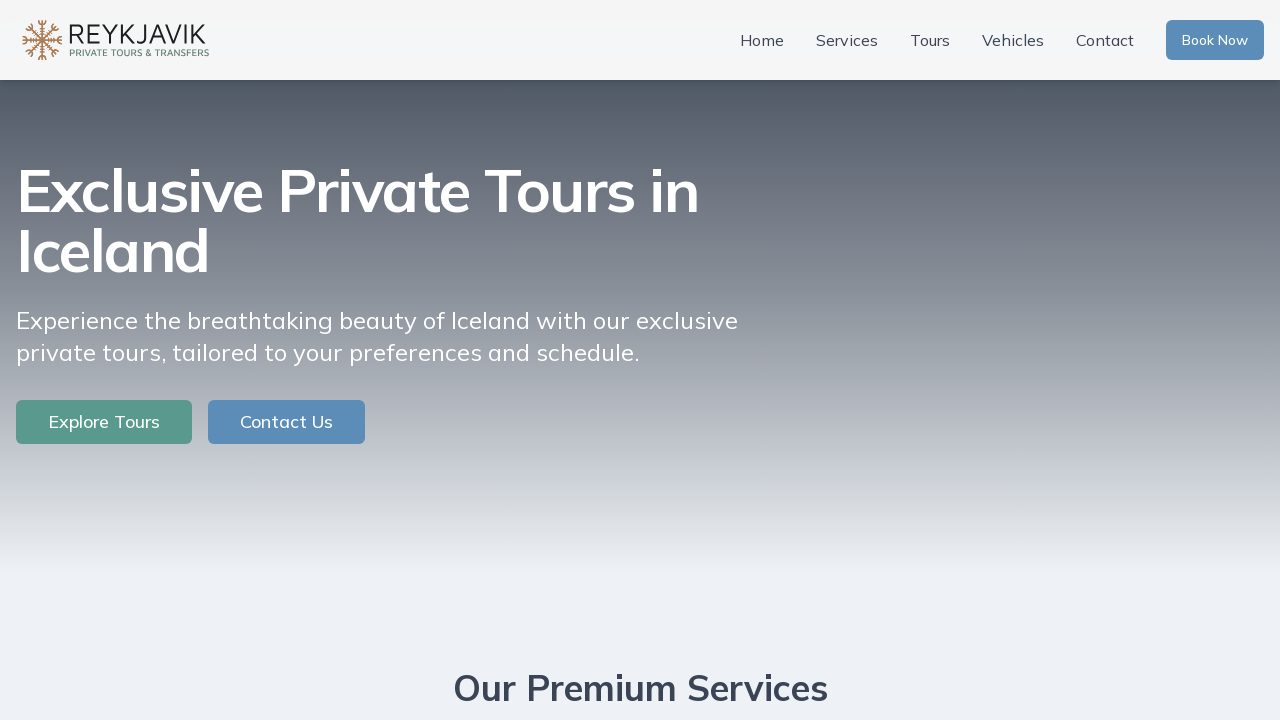

Navigated to second website (http://pavantestingtools.blogspot.in/)
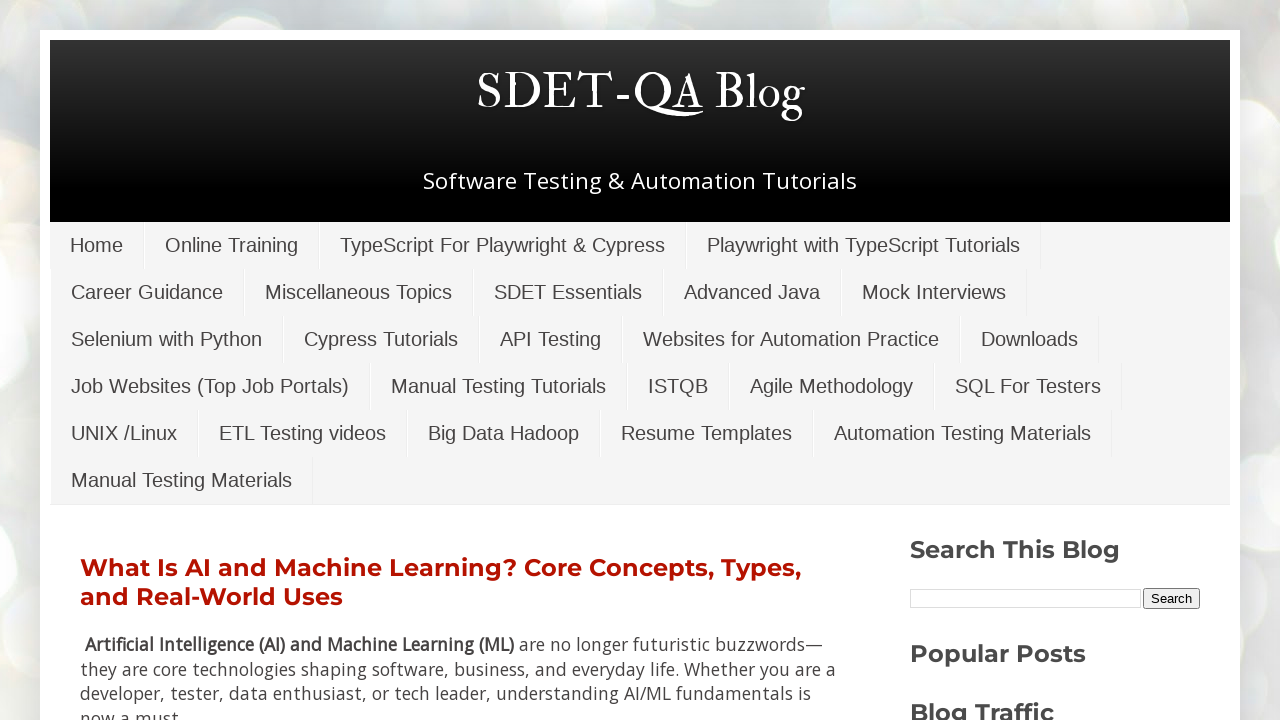

Second page loaded with domcontentloaded state
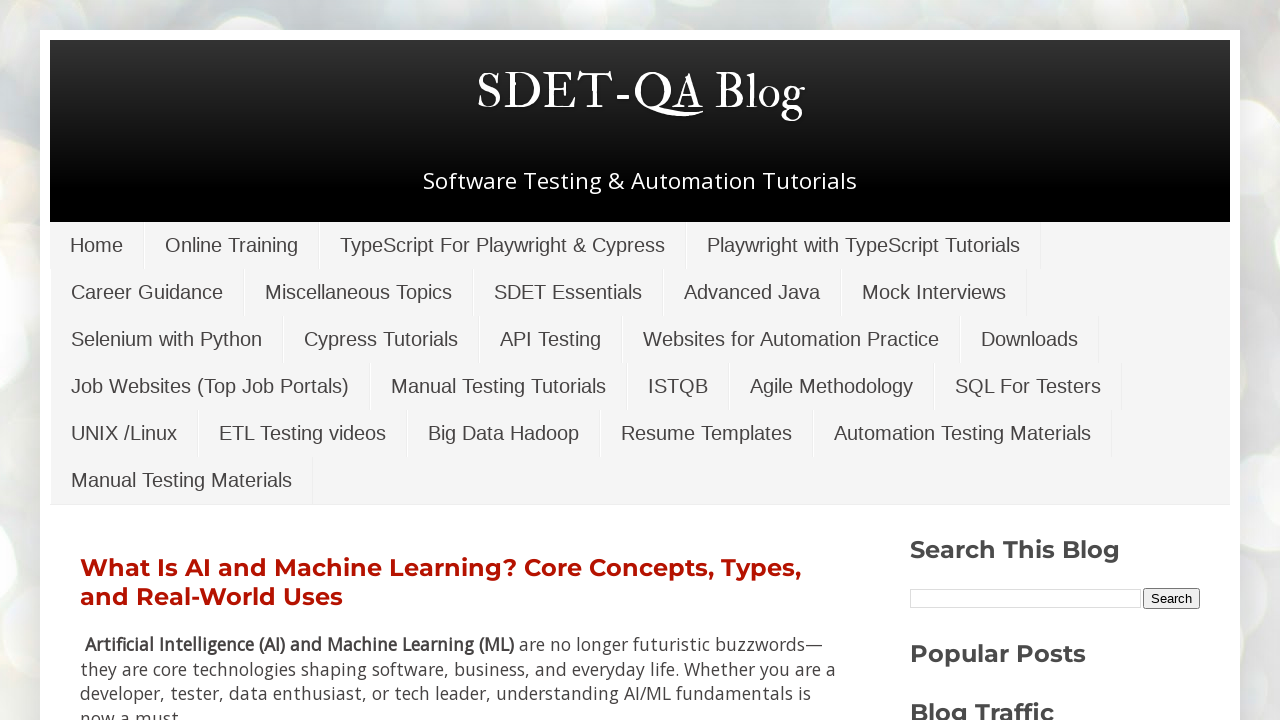

Navigated back to first page using browser history
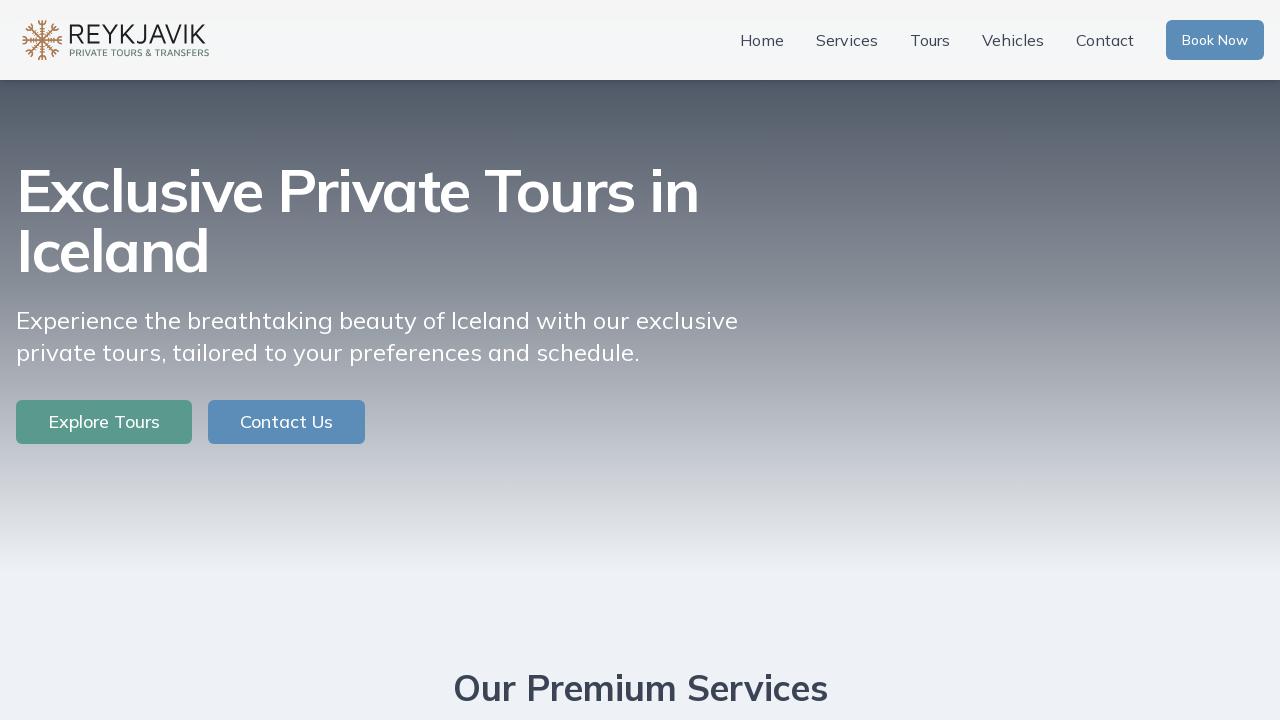

First page reloaded with domcontentloaded state
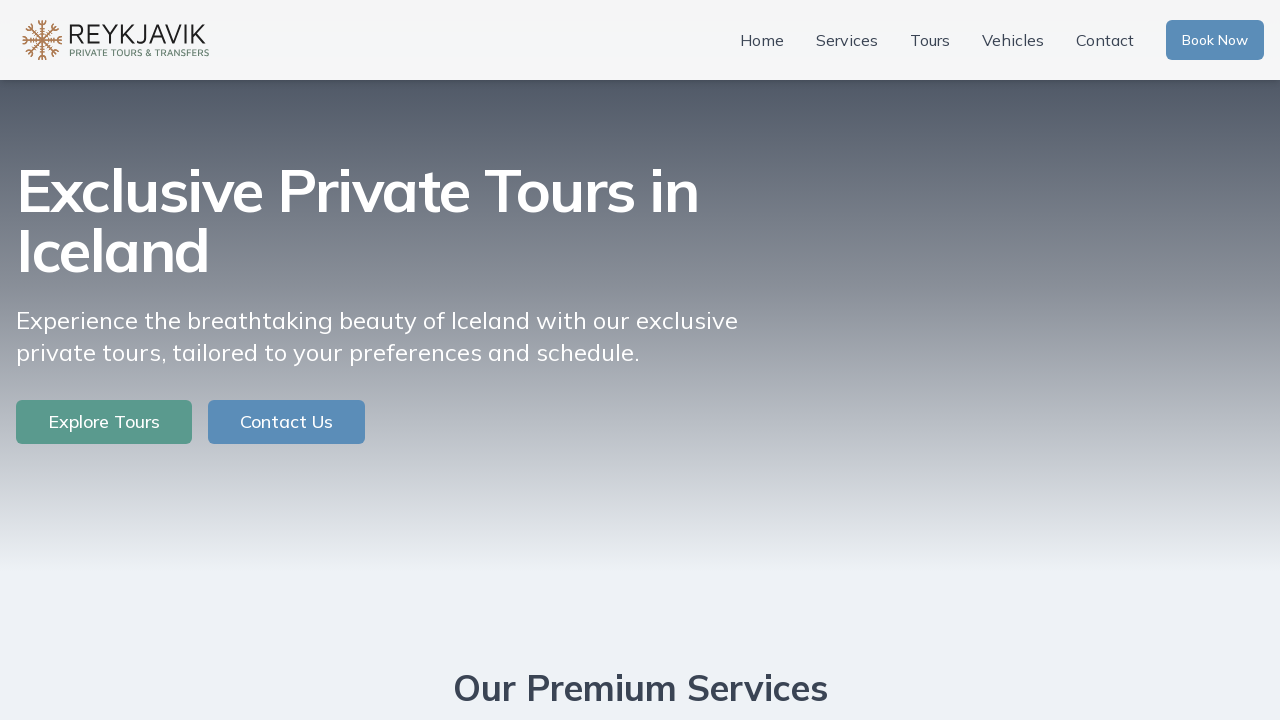

Navigated forward to second page using browser history
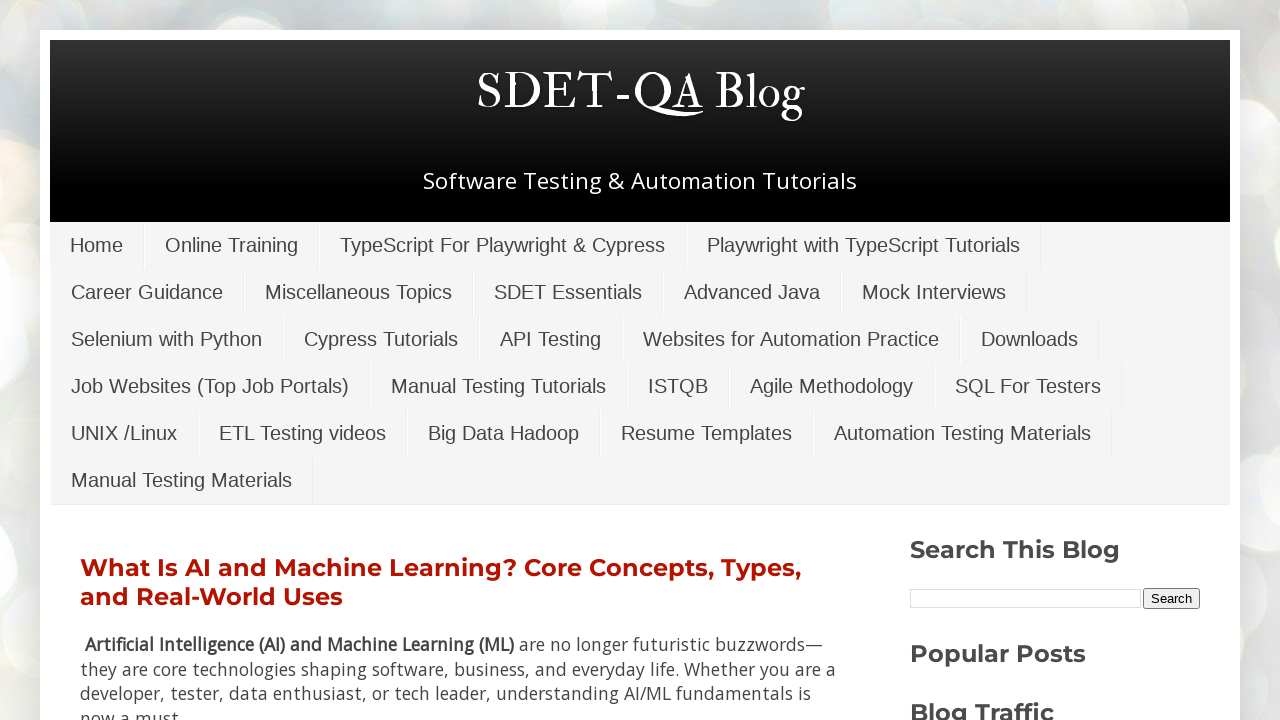

Second page reloaded with domcontentloaded state
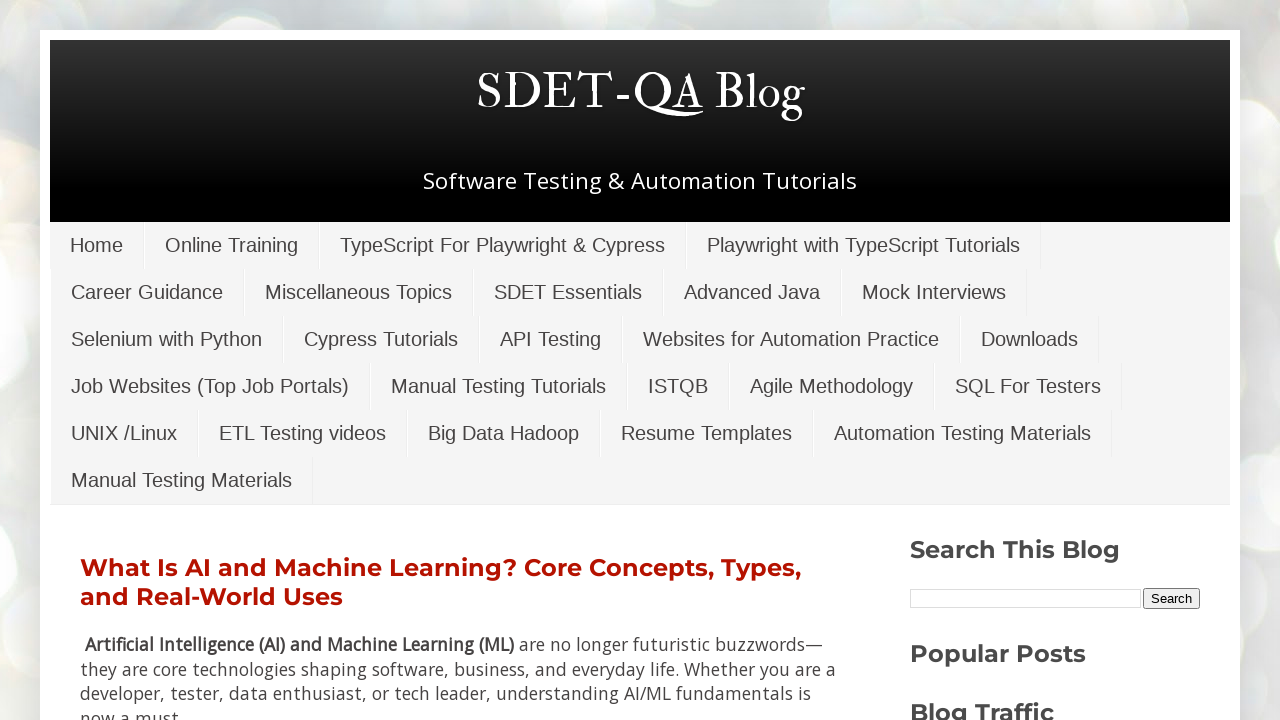

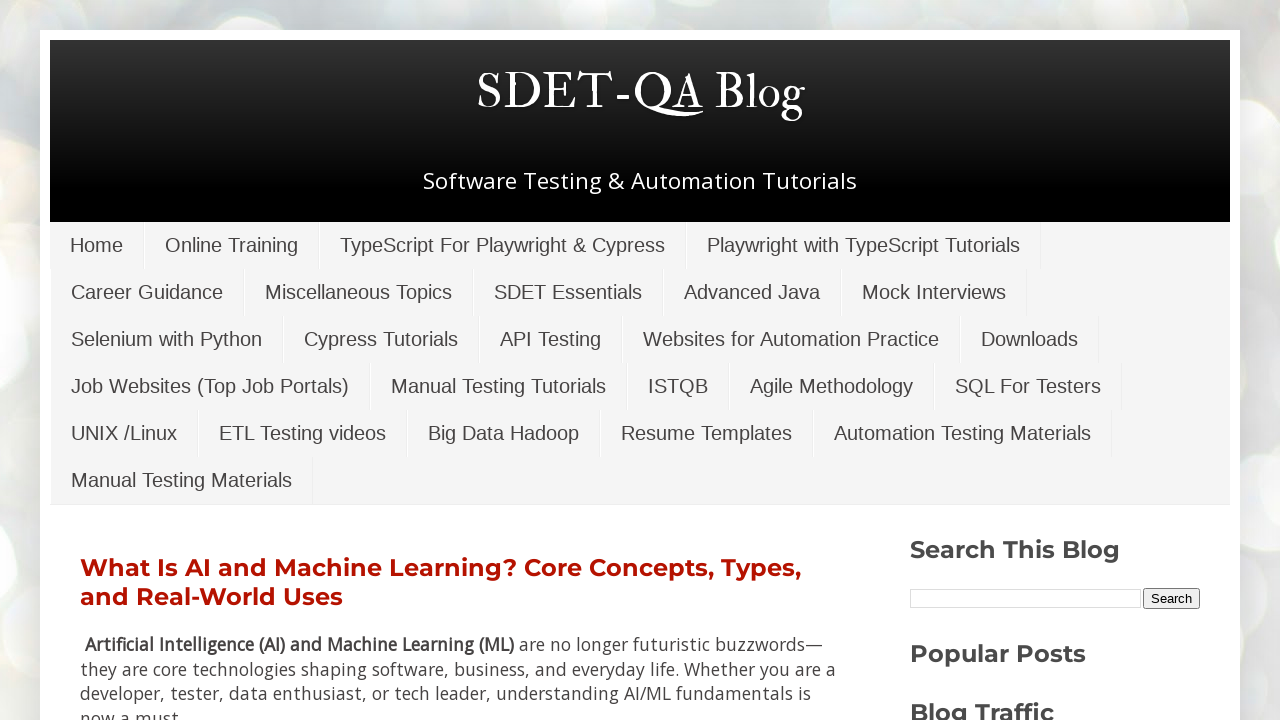